Tests the search functionality on the Python.org website by entering "pycon" in the search box and submitting the search form

Starting URL: https://www.python.org

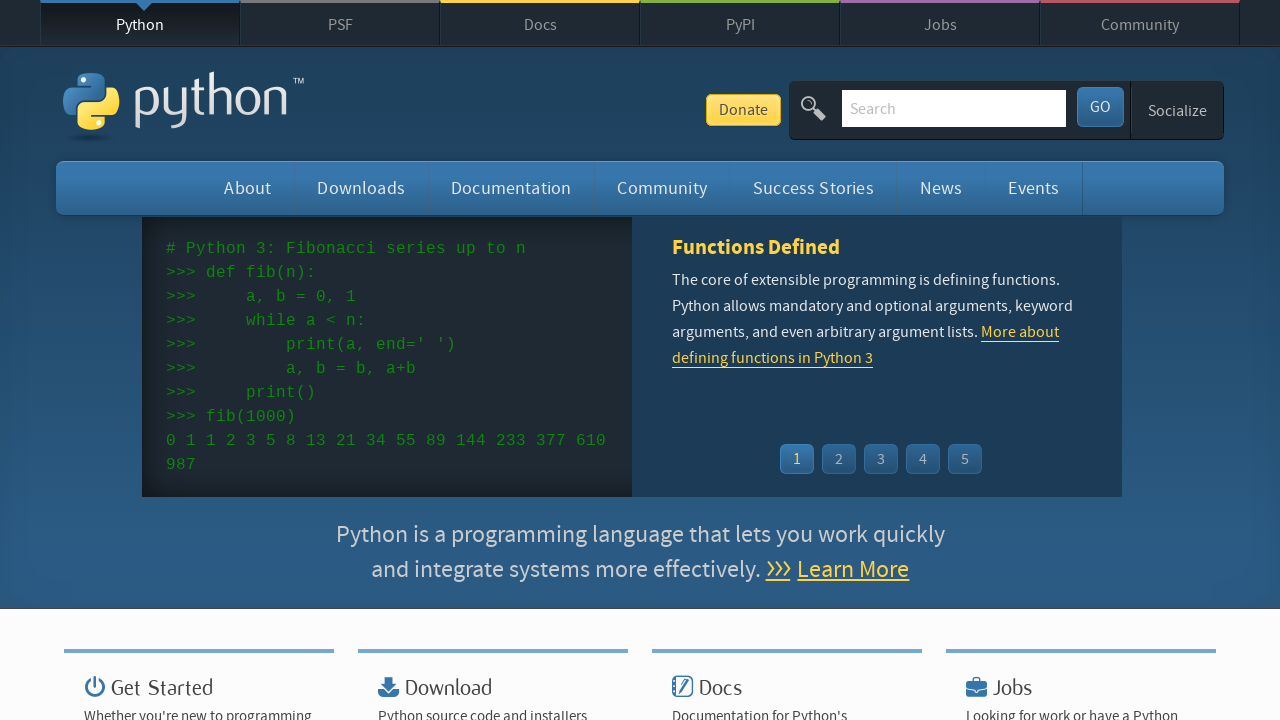

Filled search field with 'pycon' on input[name='q']
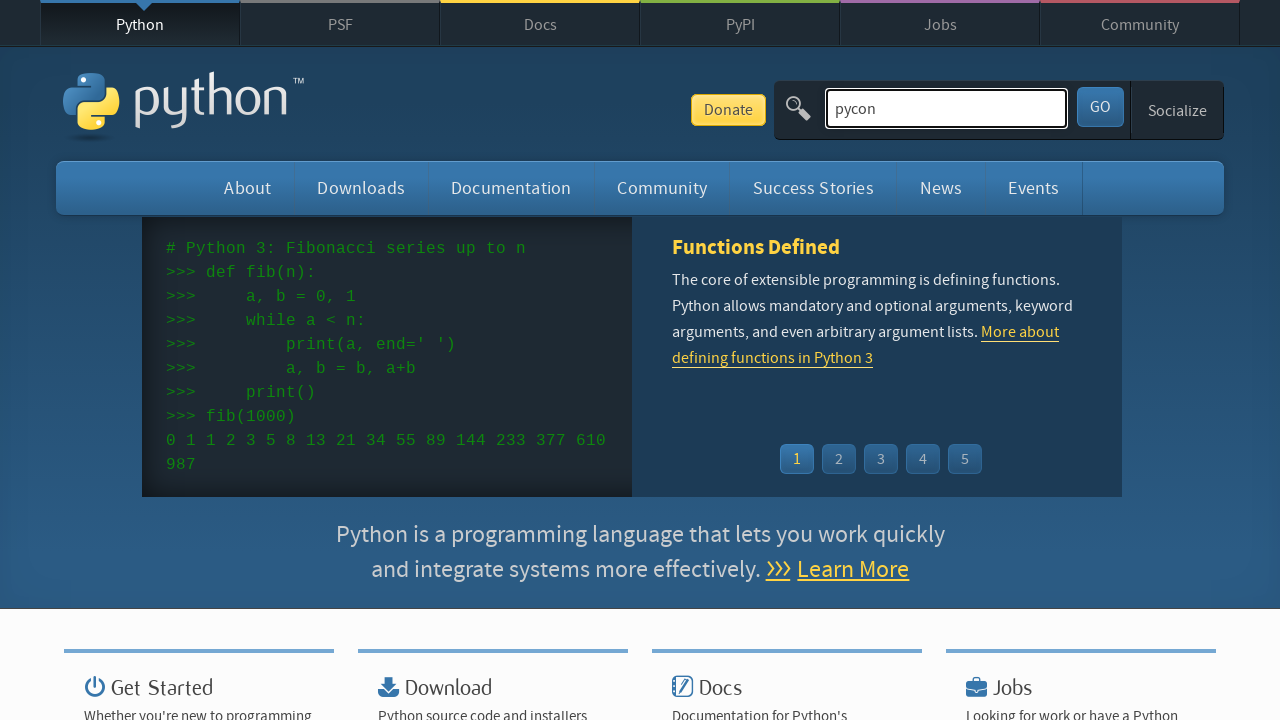

Pressed Enter to submit search form on input[name='q']
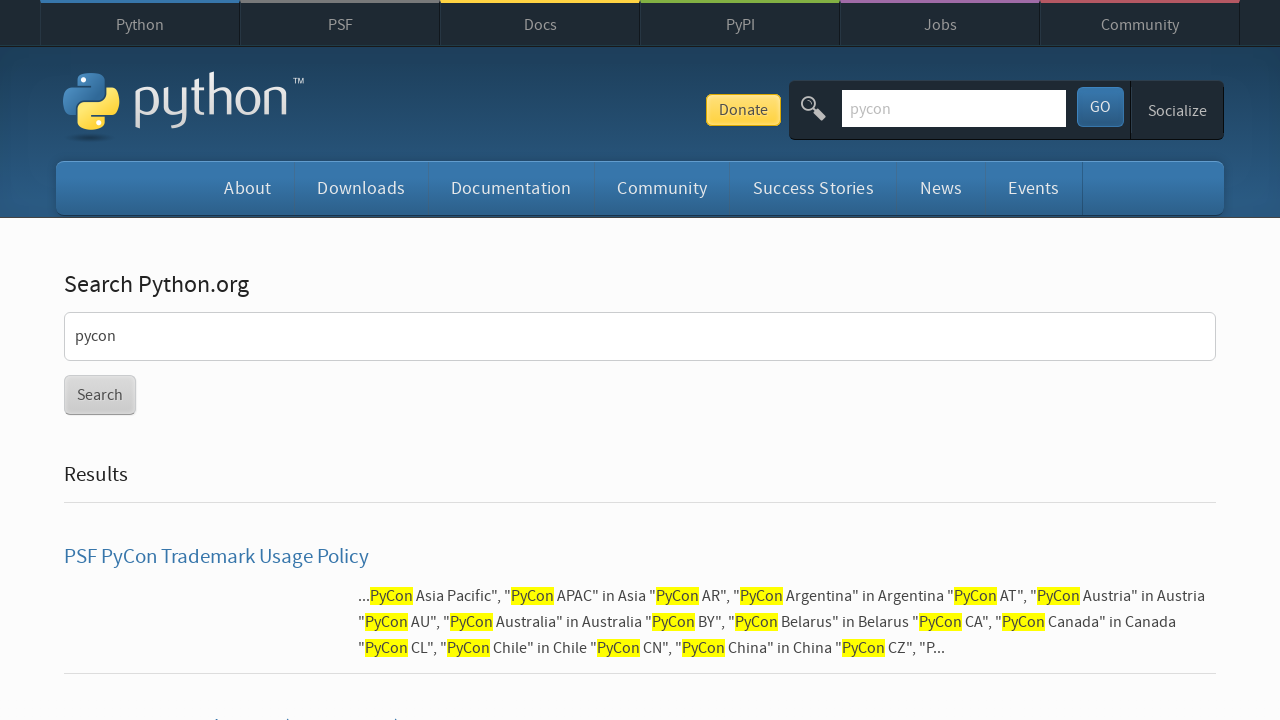

Search results page loaded
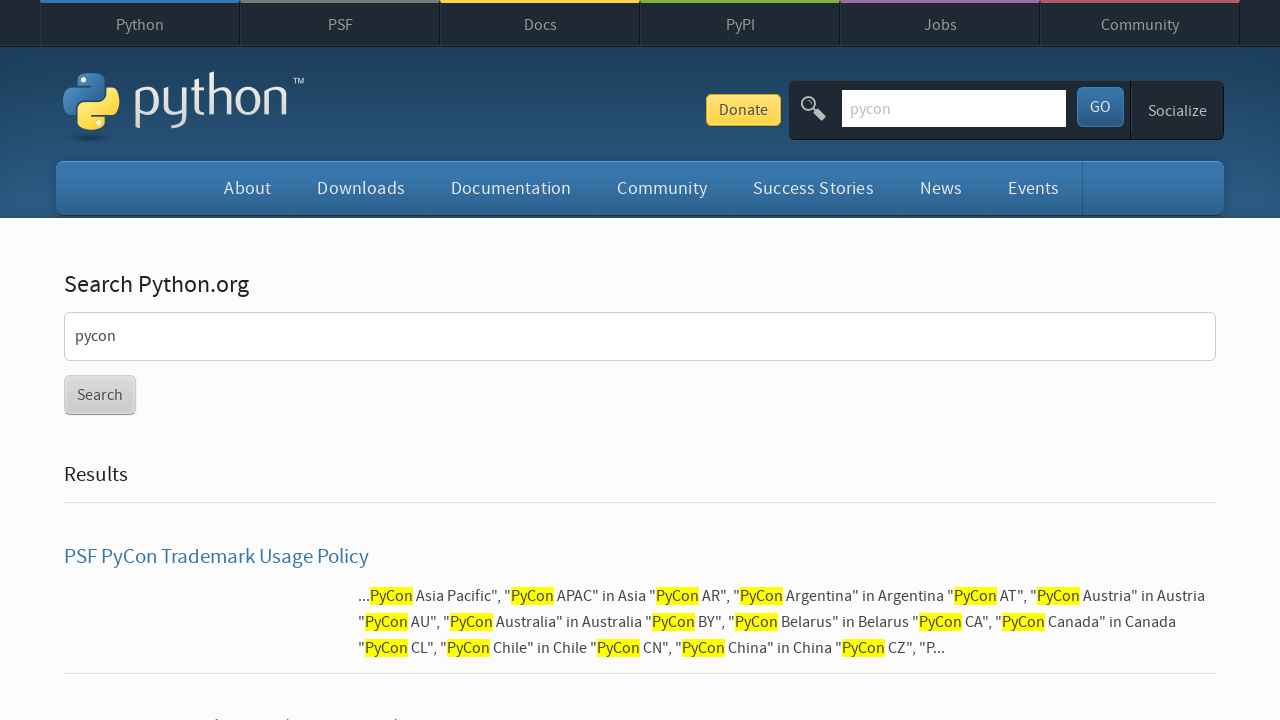

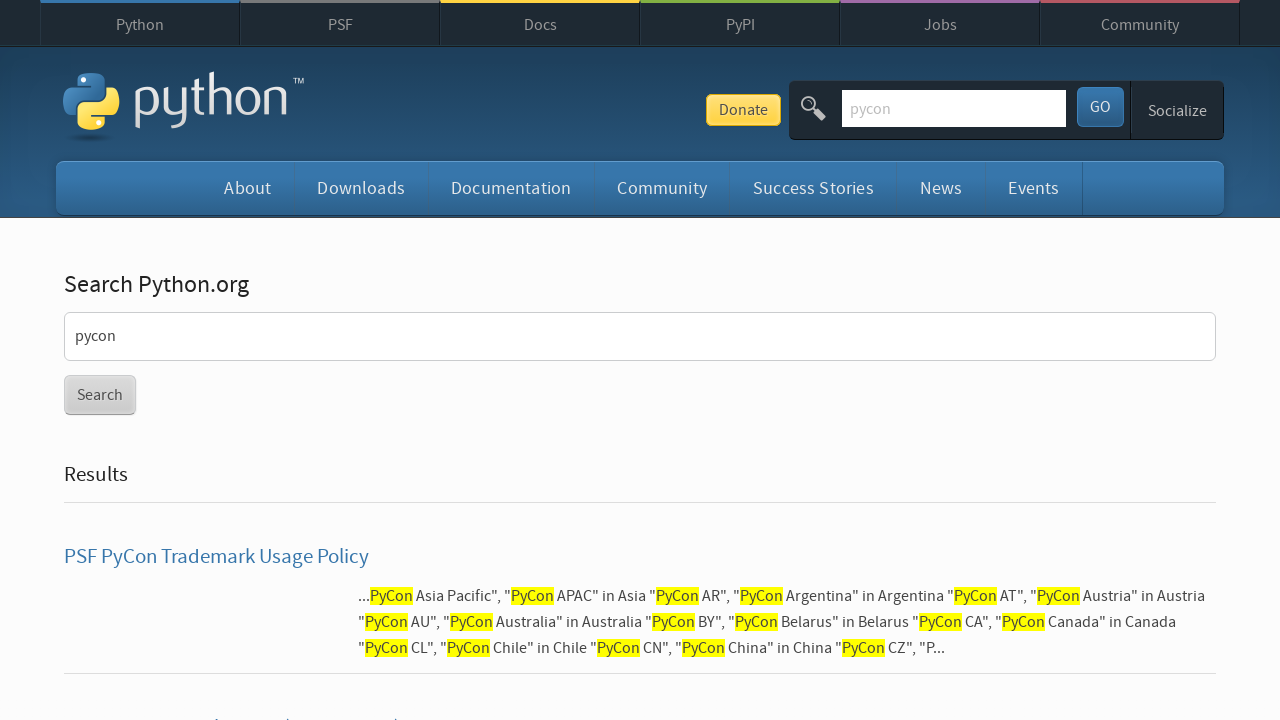